Tests right-click mouse action on a button element to trigger a context menu on a jQuery contextMenu demo page

Starting URL: https://swisnl.github.io/jQuery-contextMenu/demo.html

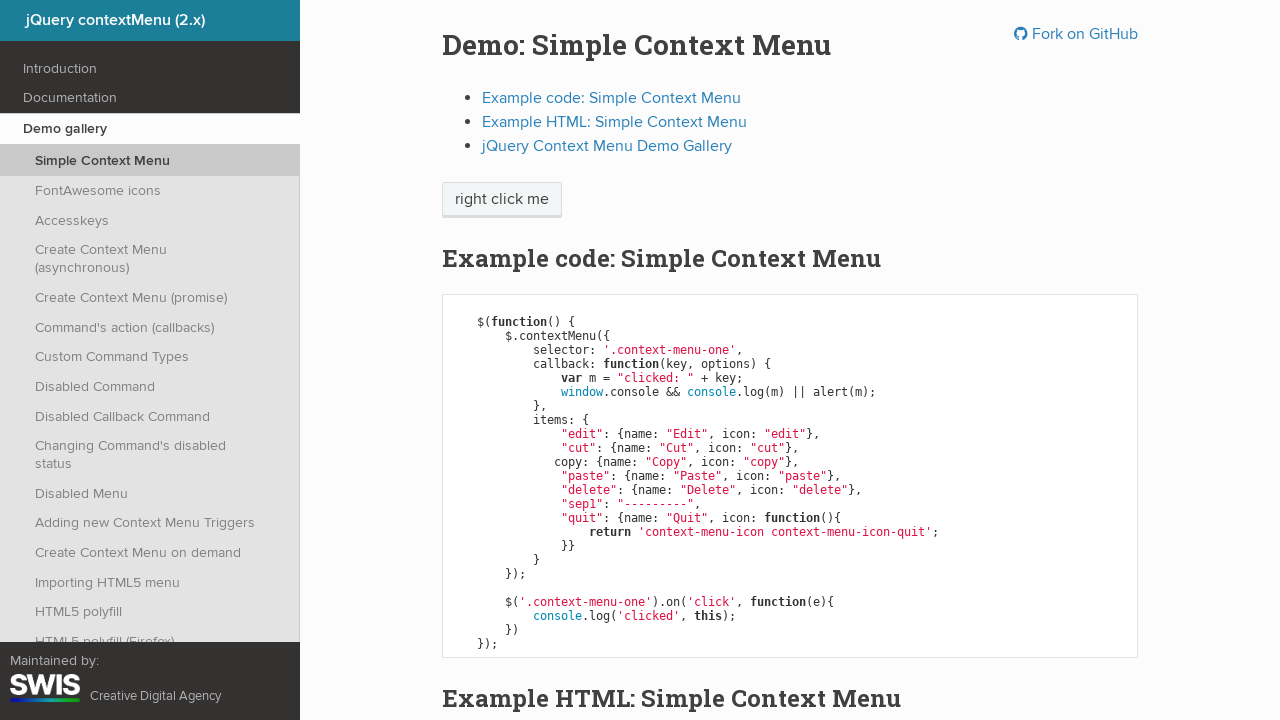

Located the context menu trigger button
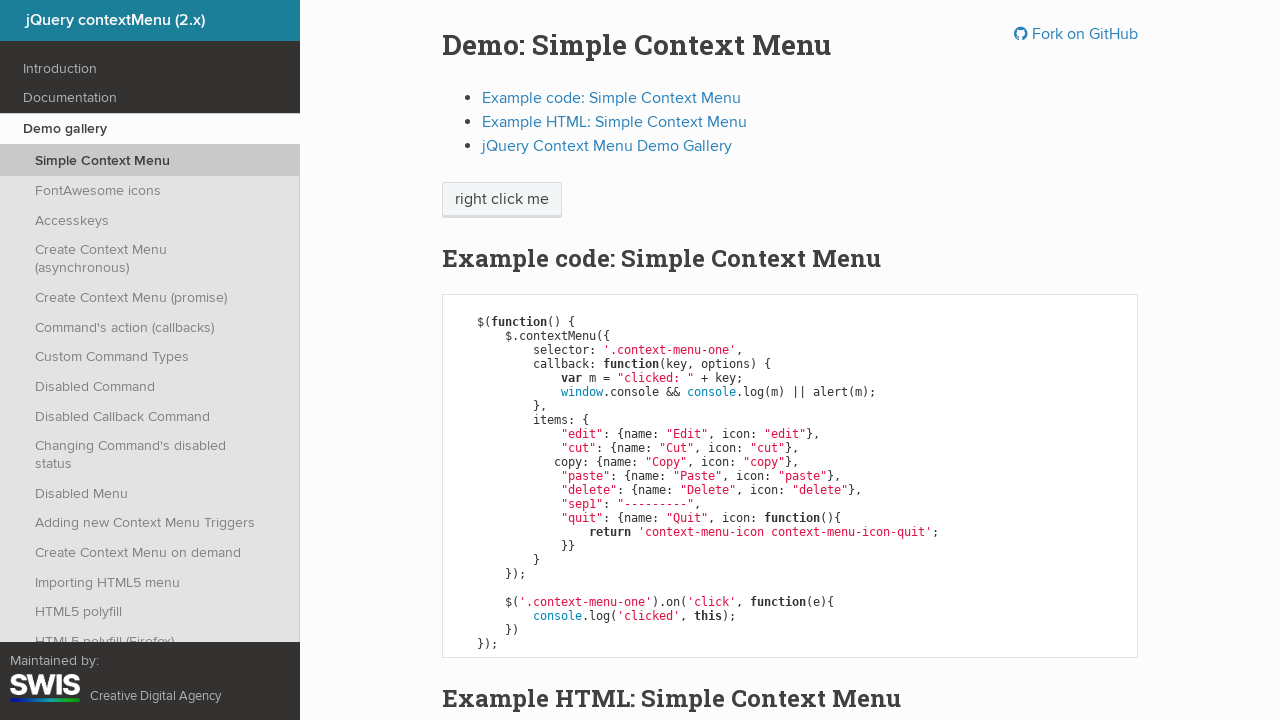

Performed right-click on the button to trigger context menu at (502, 200) on xpath=//span[@class='context-menu-one btn btn-neutral']
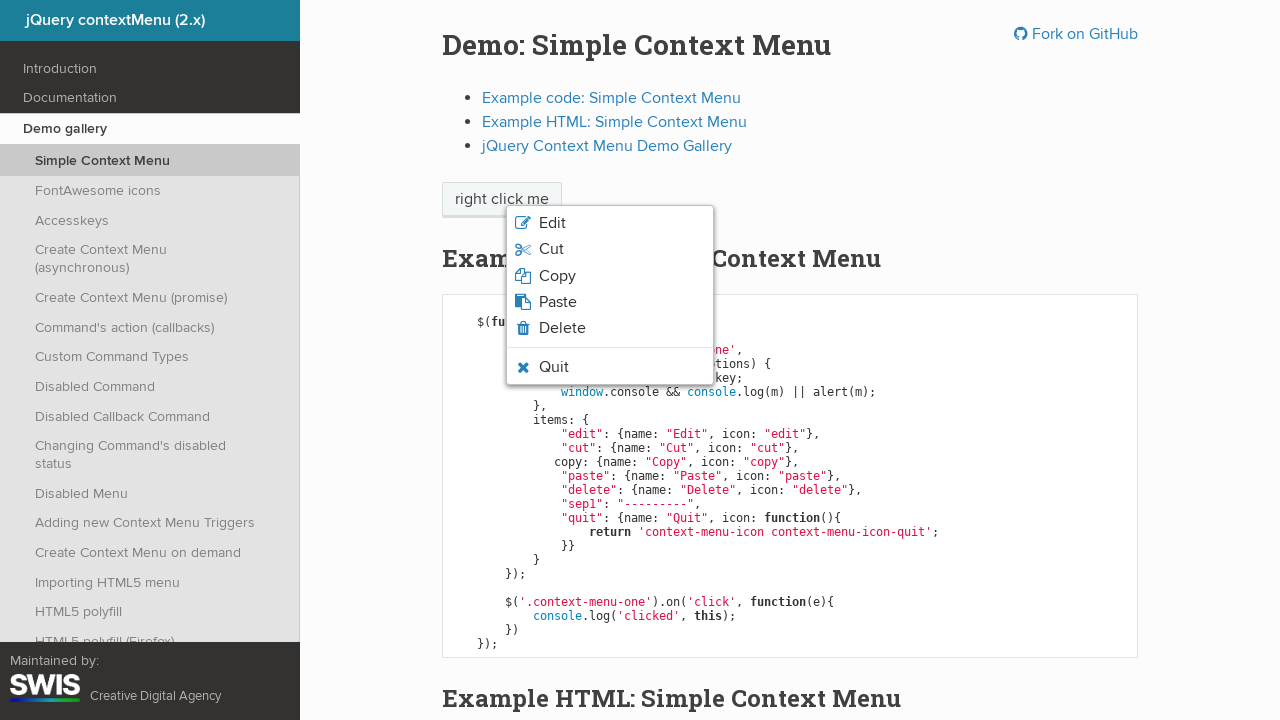

Context menu appeared after right-click
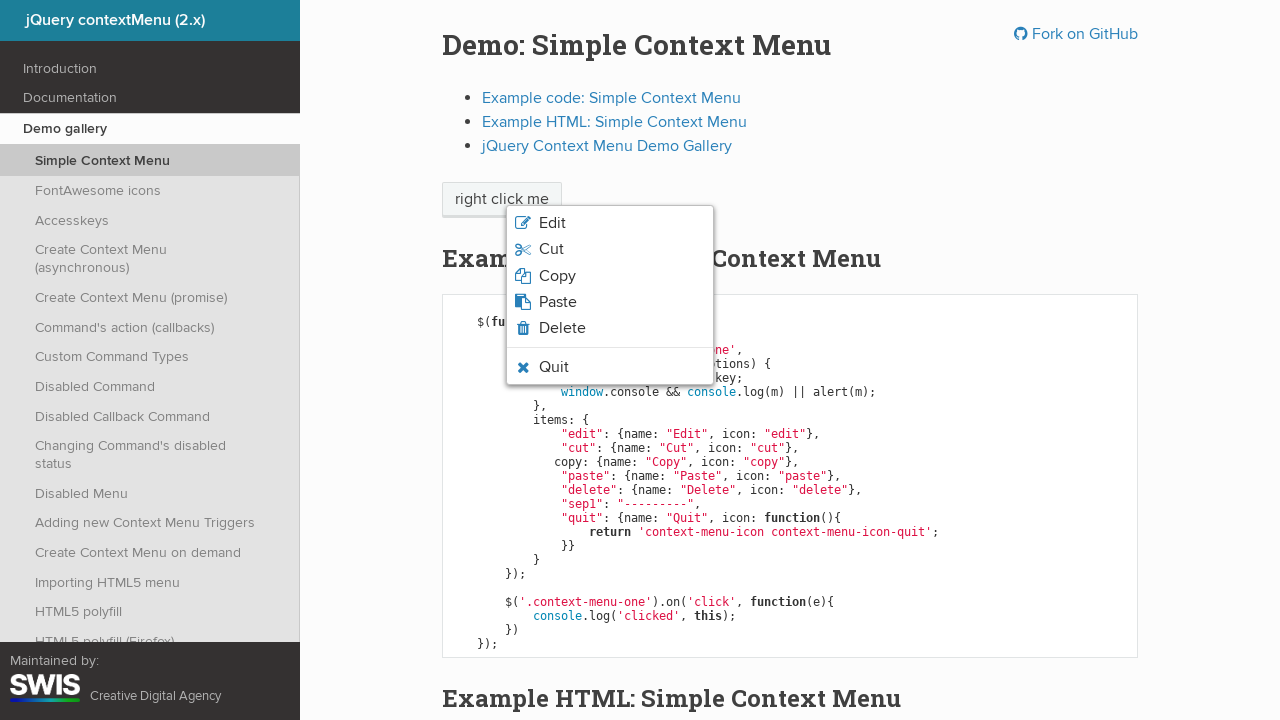

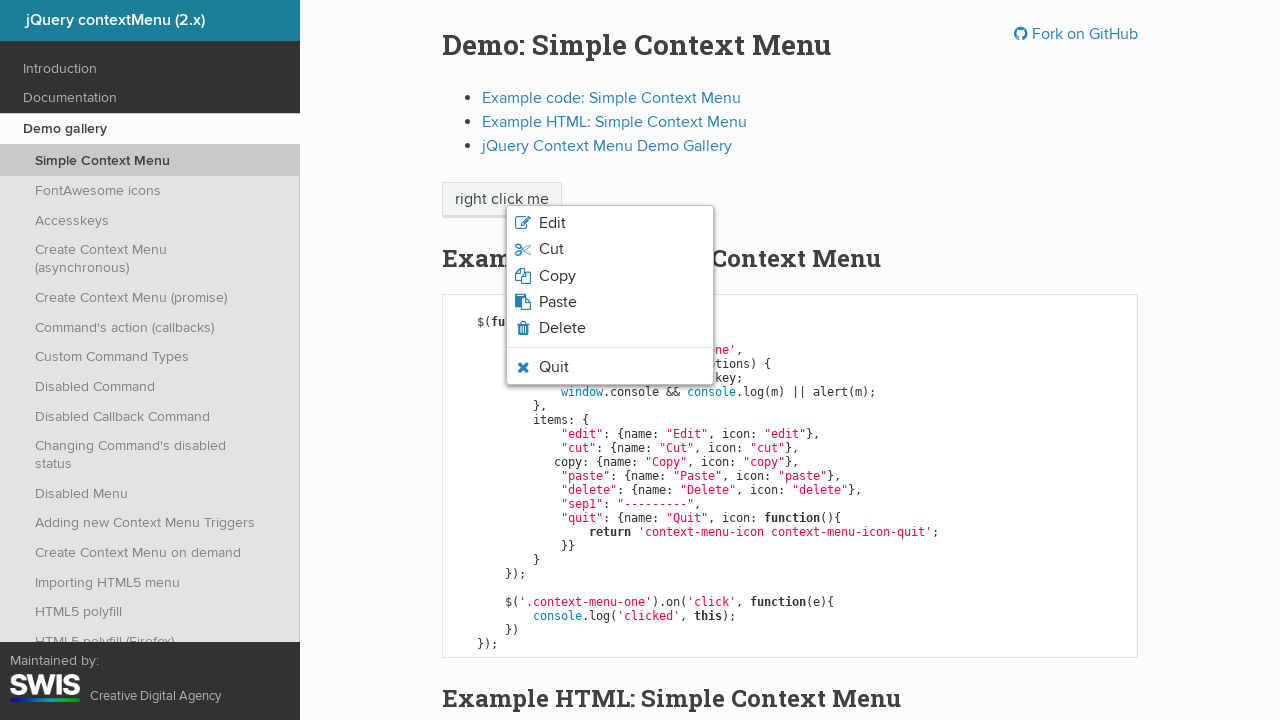